Tests filtering to show only active (incomplete) todo items

Starting URL: https://demo.playwright.dev/todomvc

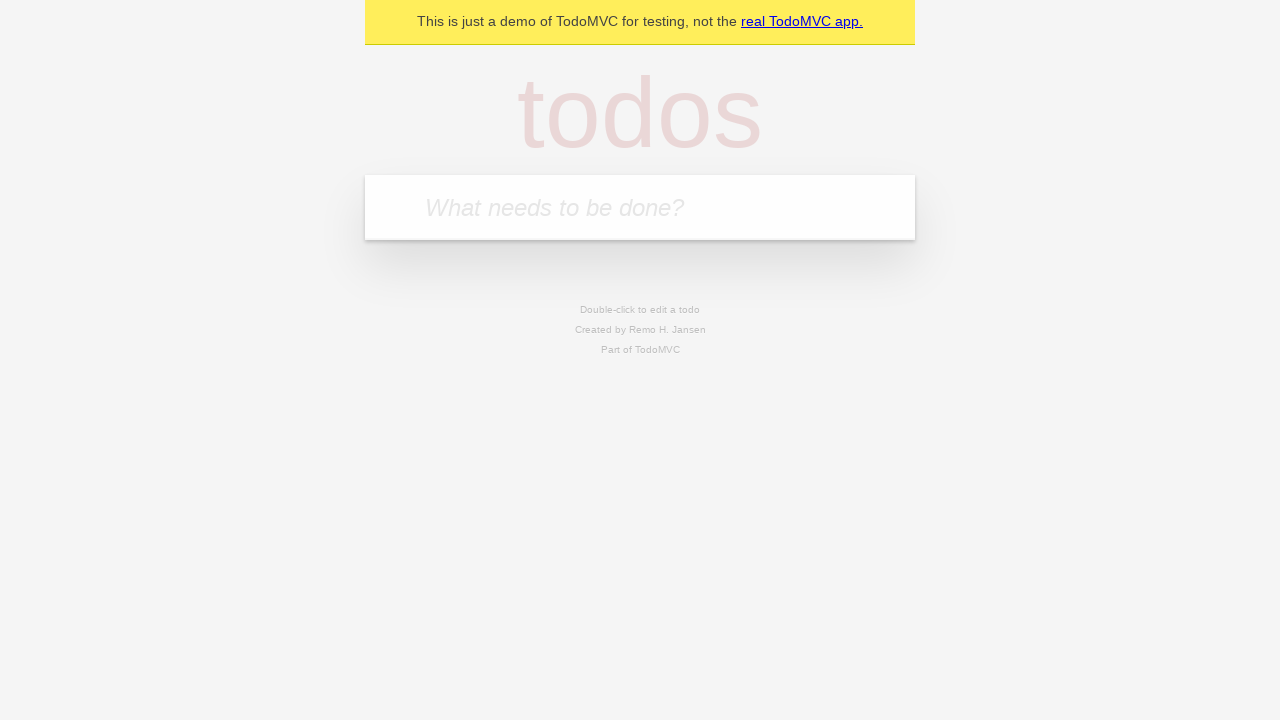

Navigated to TodoMVC demo application
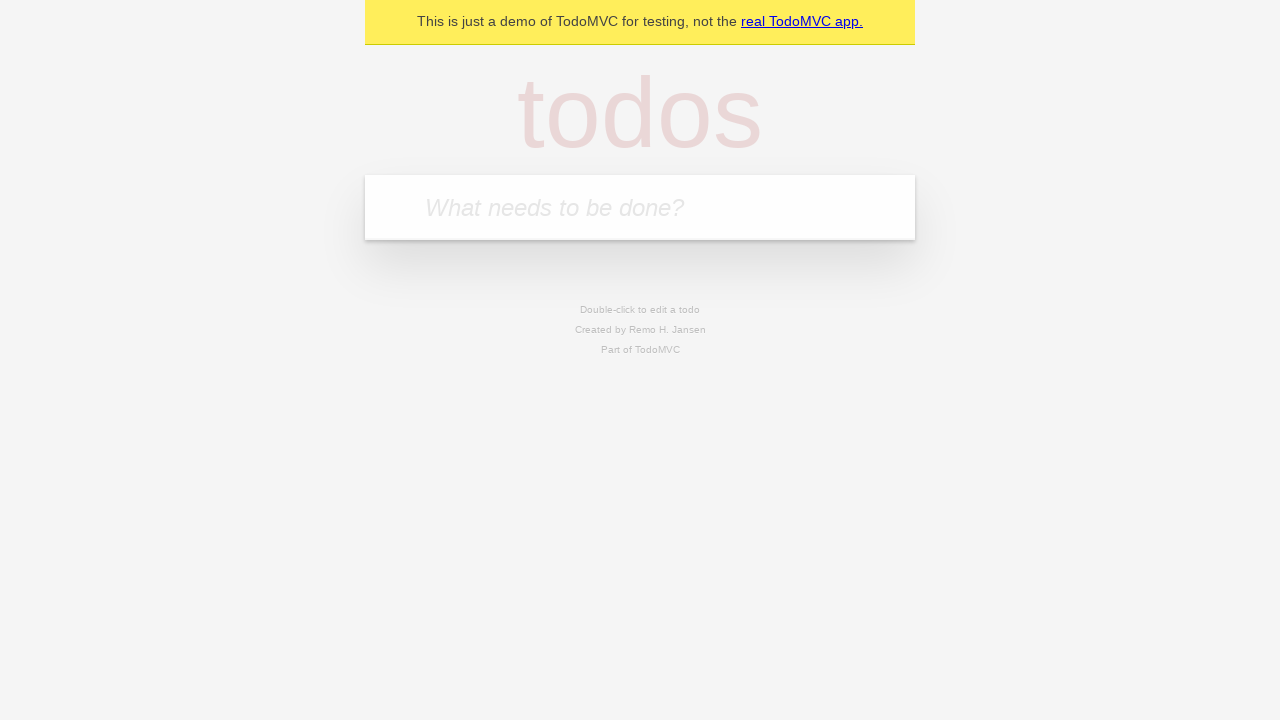

Filled todo input with 'buy some cheese' on internal:attr=[placeholder="What needs to be done?"i]
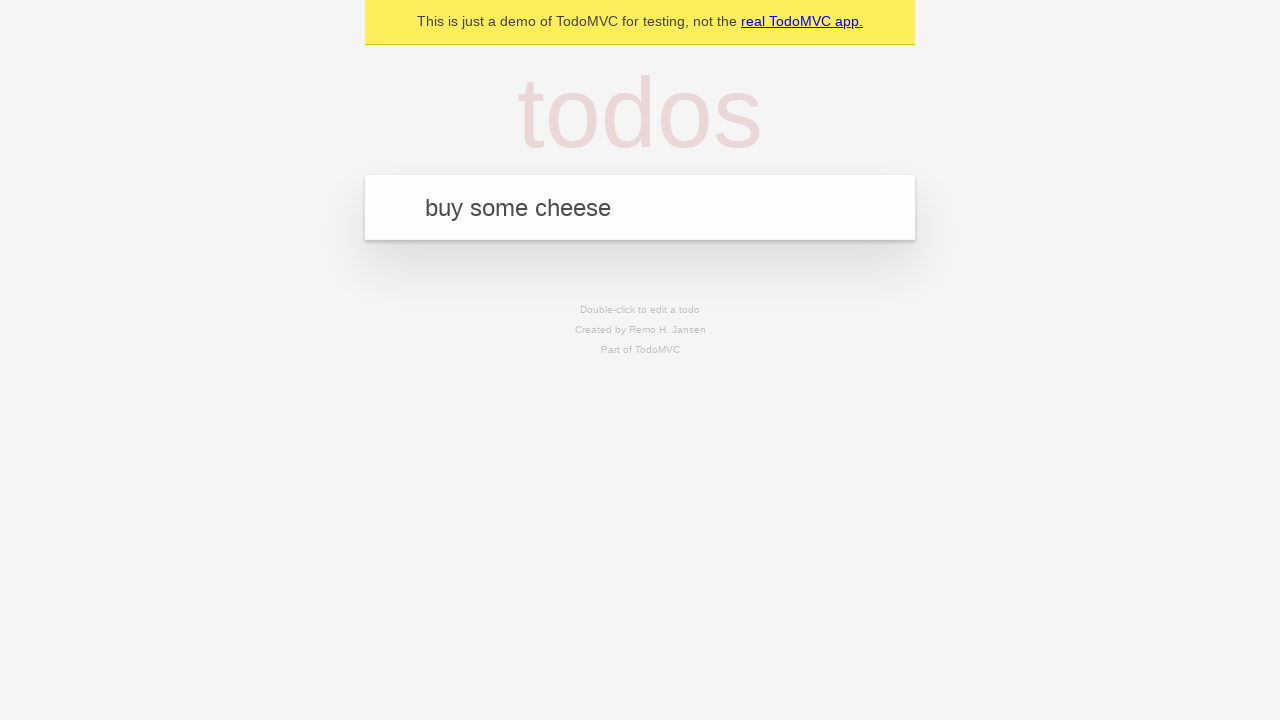

Pressed Enter to create todo 'buy some cheese' on internal:attr=[placeholder="What needs to be done?"i]
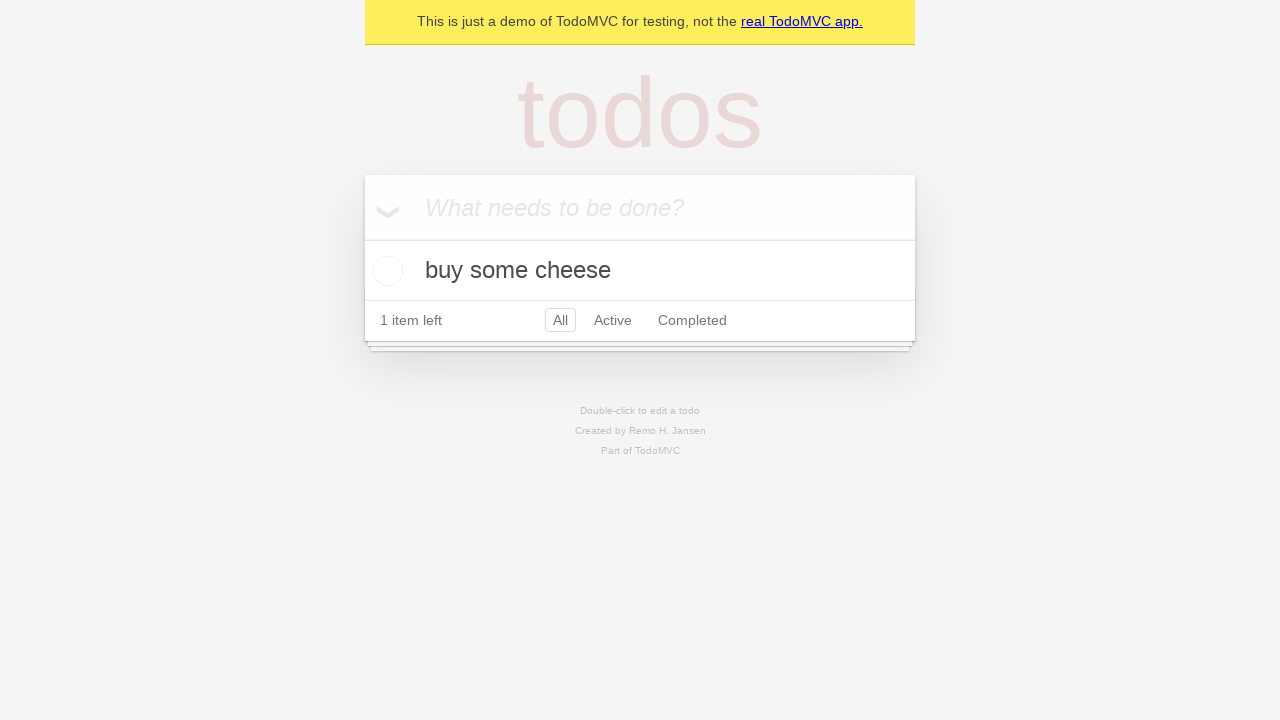

Filled todo input with 'feed the cat' on internal:attr=[placeholder="What needs to be done?"i]
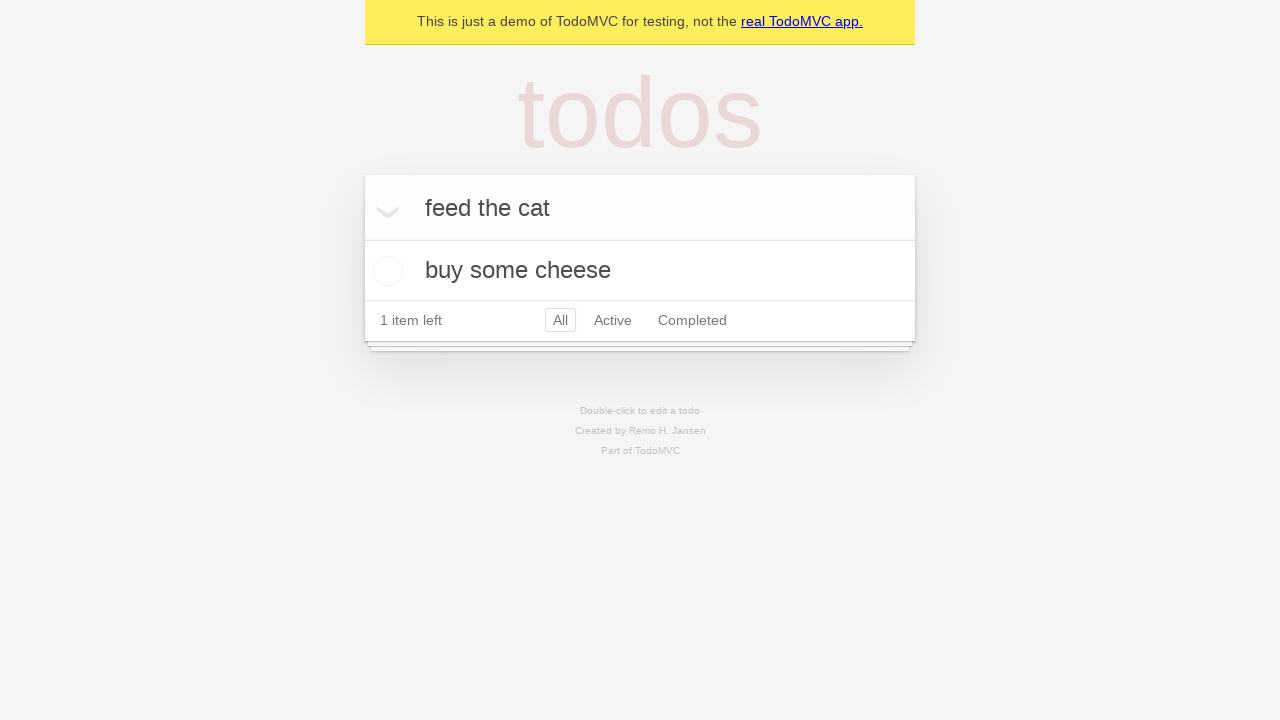

Pressed Enter to create todo 'feed the cat' on internal:attr=[placeholder="What needs to be done?"i]
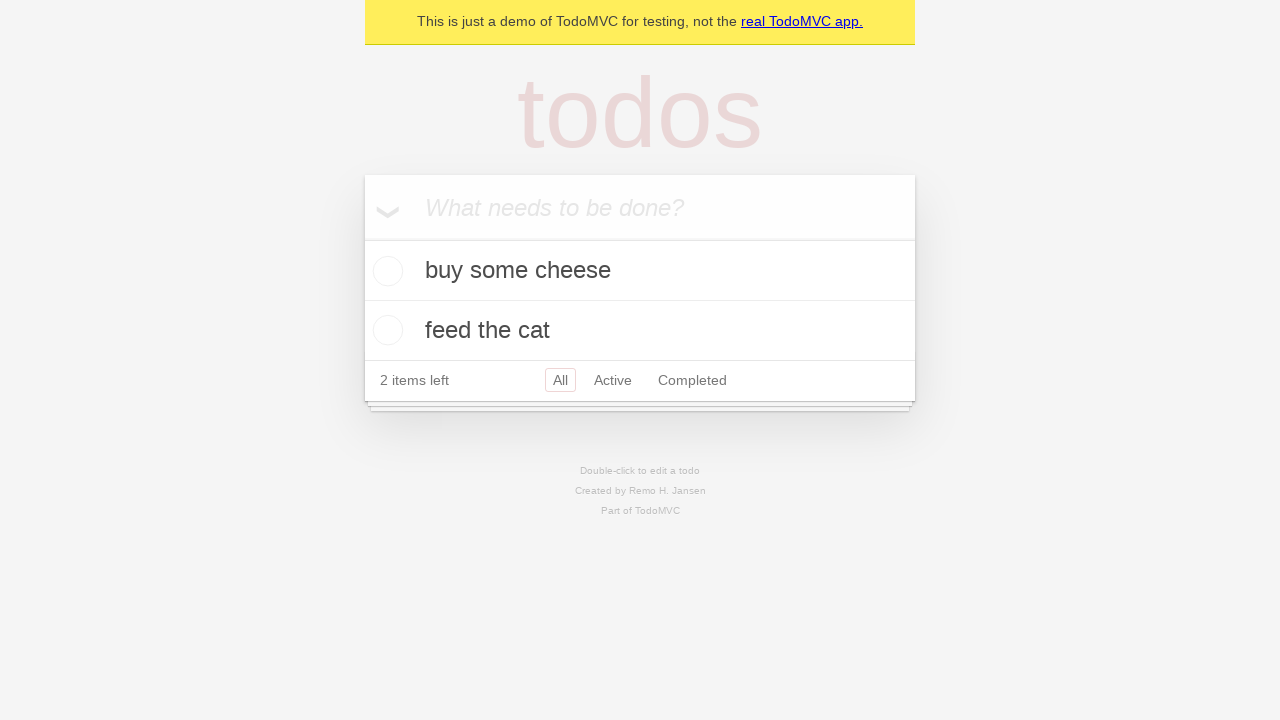

Filled todo input with 'book a doctors appointment' on internal:attr=[placeholder="What needs to be done?"i]
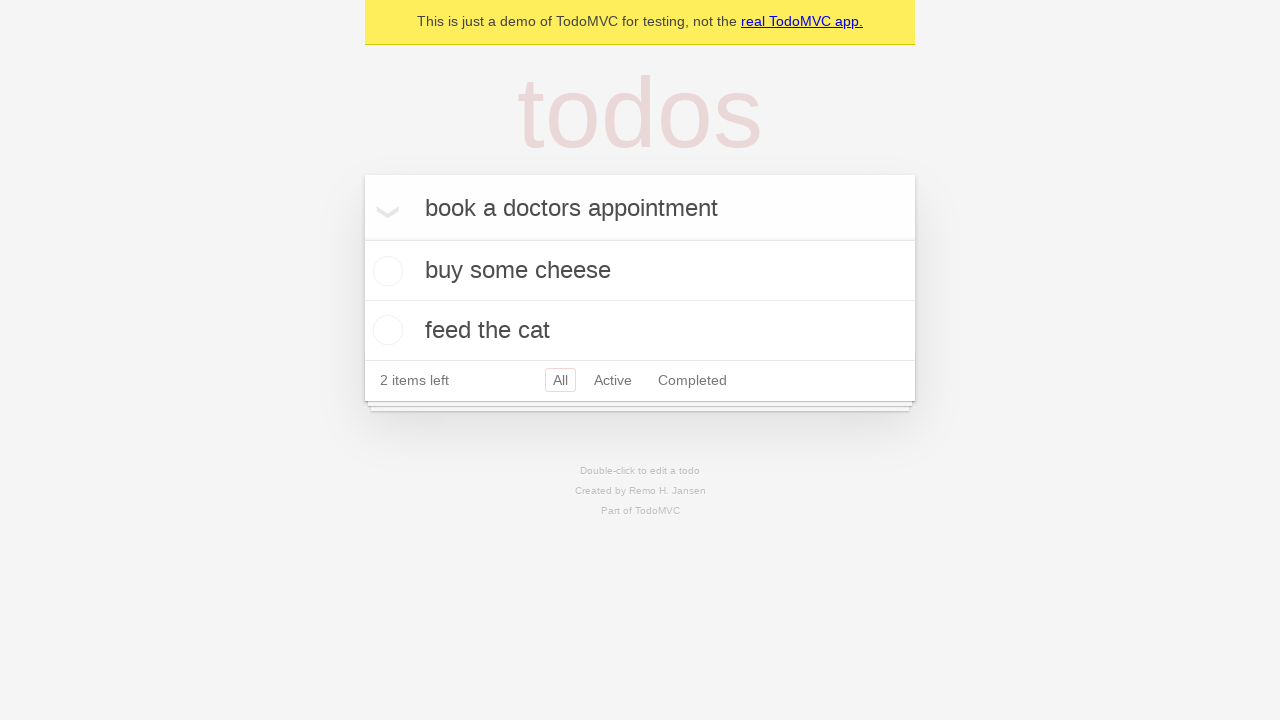

Pressed Enter to create todo 'book a doctors appointment' on internal:attr=[placeholder="What needs to be done?"i]
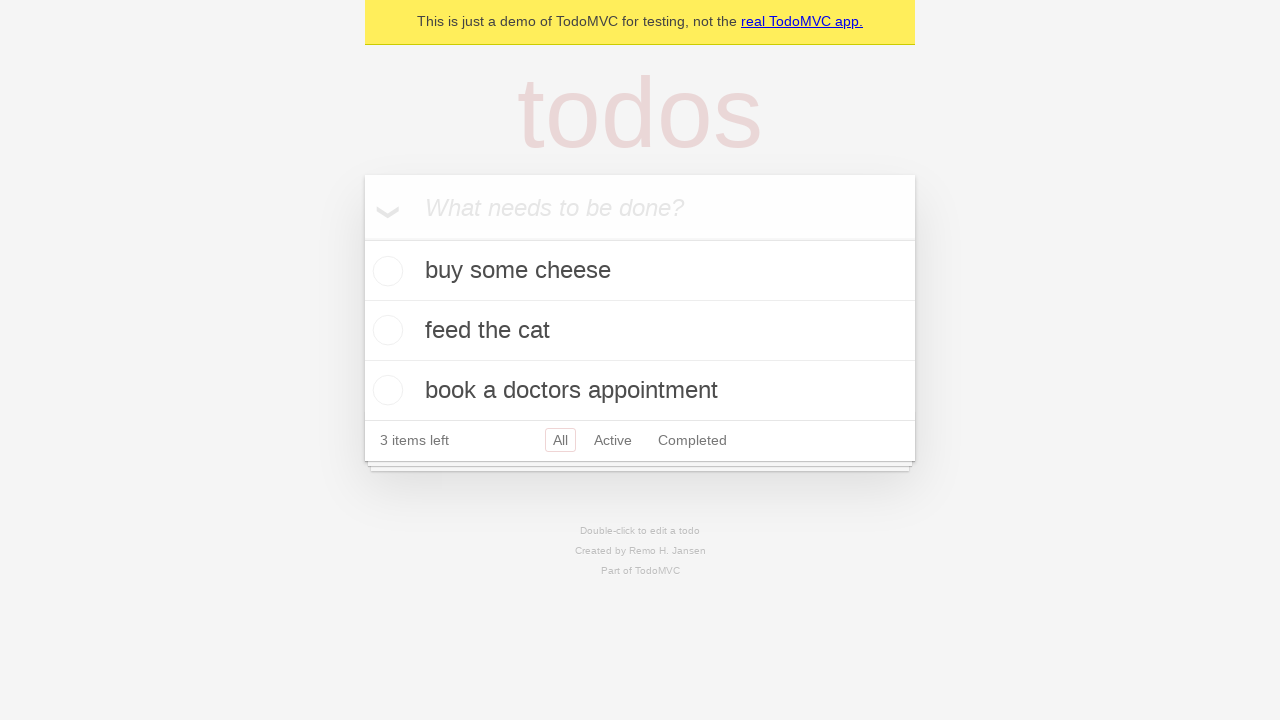

Checked the second todo item to mark it as complete at (385, 330) on internal:testid=[data-testid="todo-item"s] >> nth=1 >> internal:role=checkbox
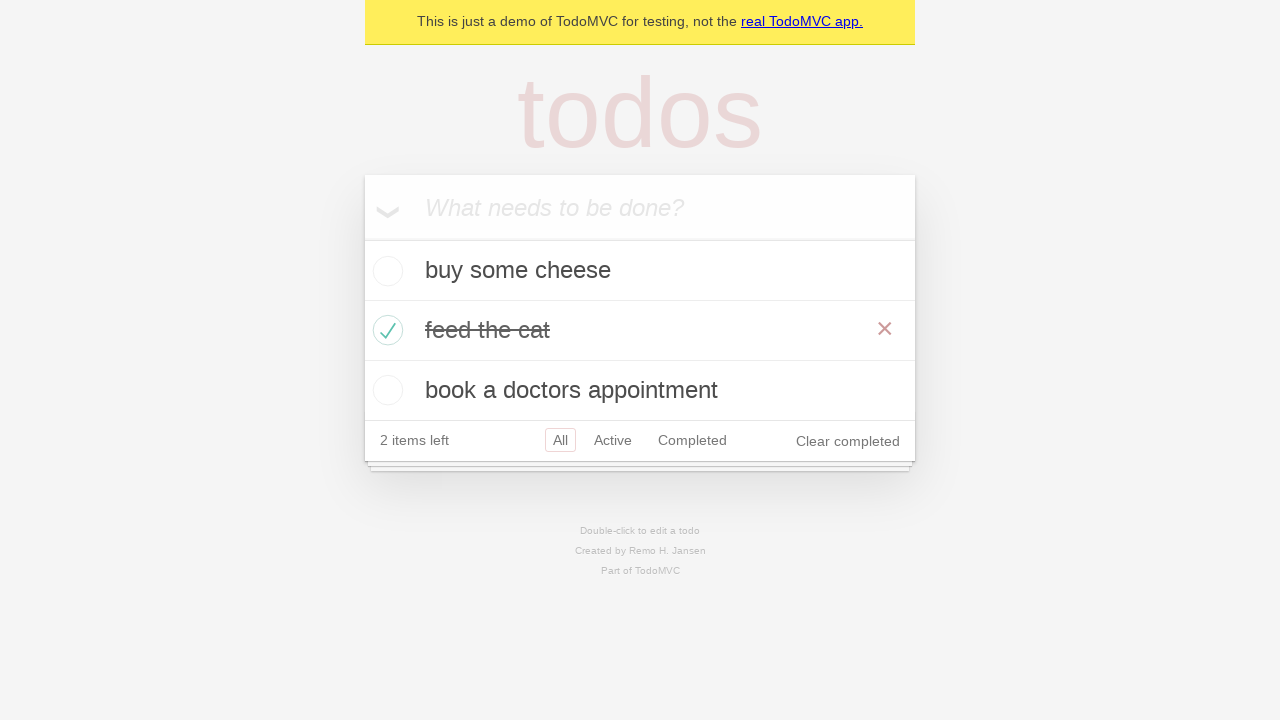

Clicked the Active filter to display only incomplete items at (613, 440) on internal:role=link[name="Active"i]
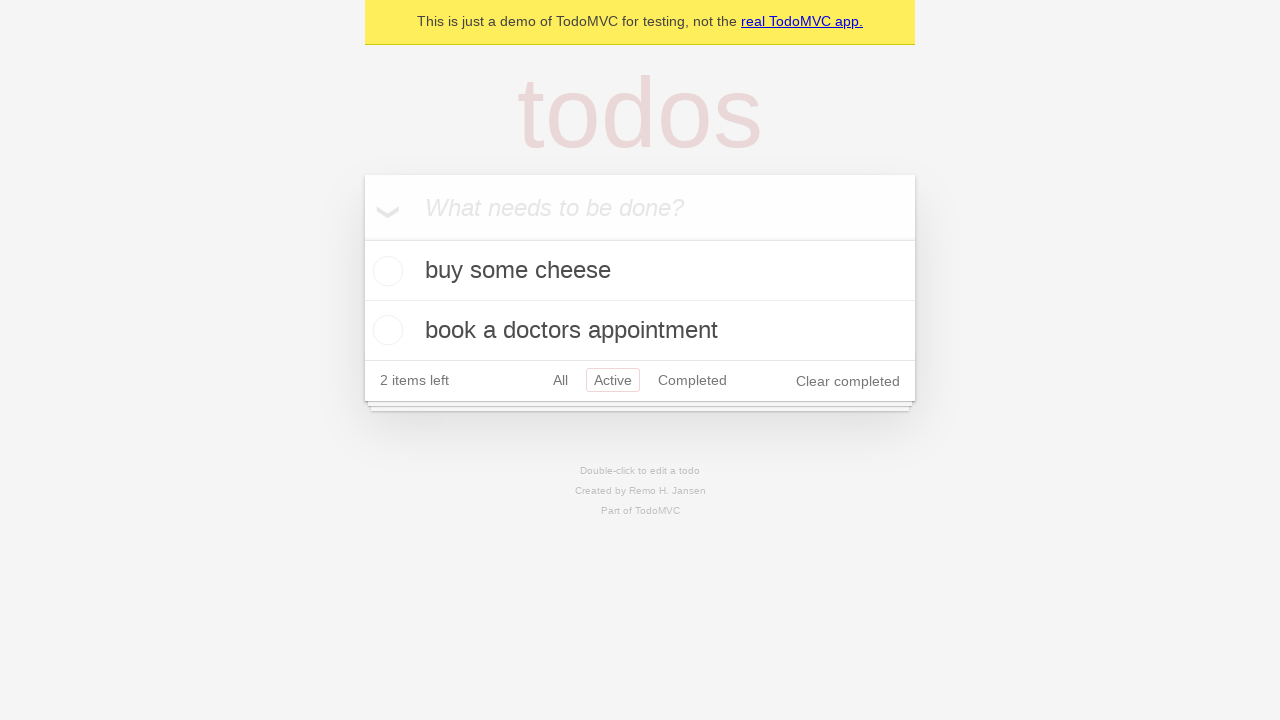

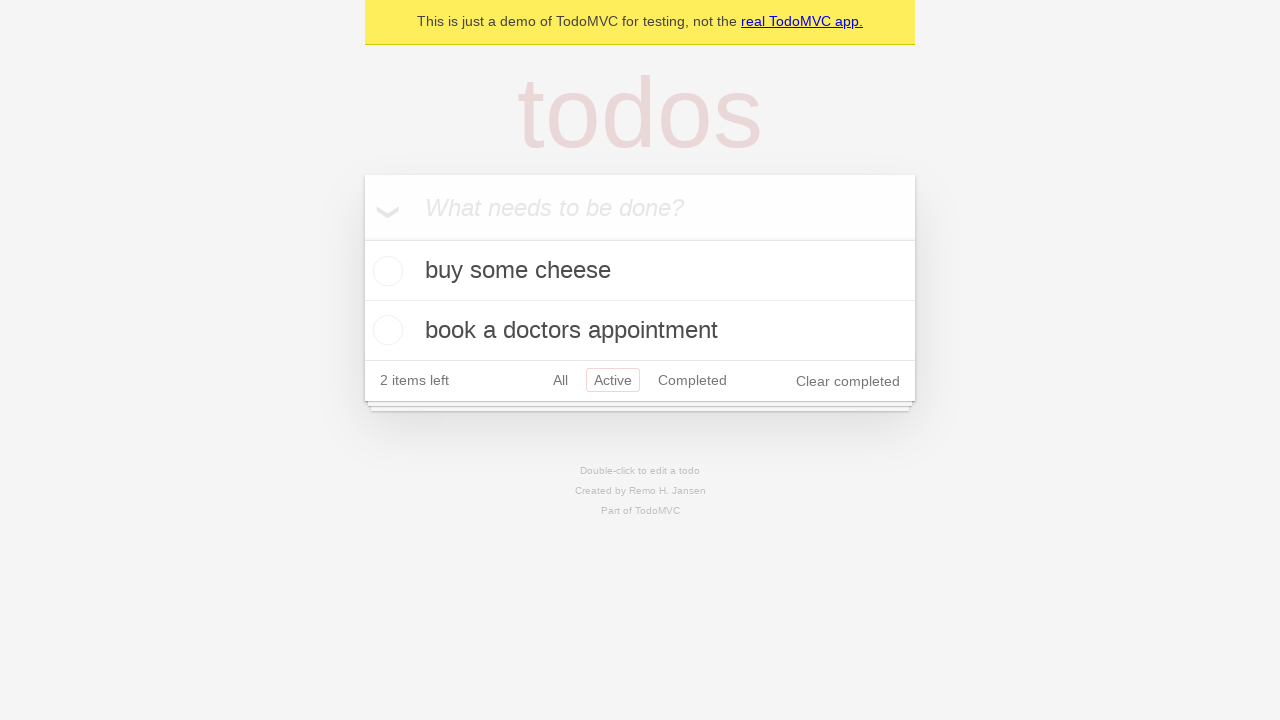